Tests dynamic loading functionality by clicking a Start button and verifying that "Hello World!" text appears after loading completes (reusable version).

Starting URL: https://the-internet.herokuapp.com/dynamic_loading/1

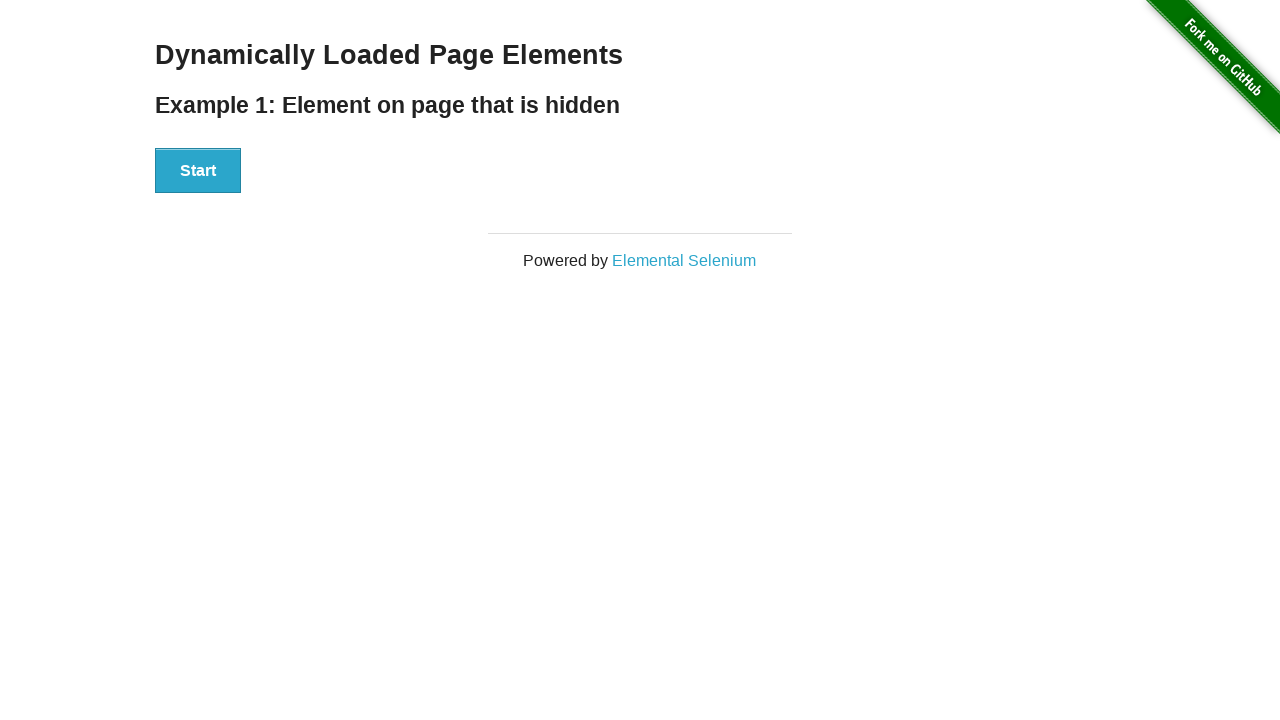

Clicked Start button to trigger dynamic loading at (198, 171) on xpath=//div[@id='start']//button
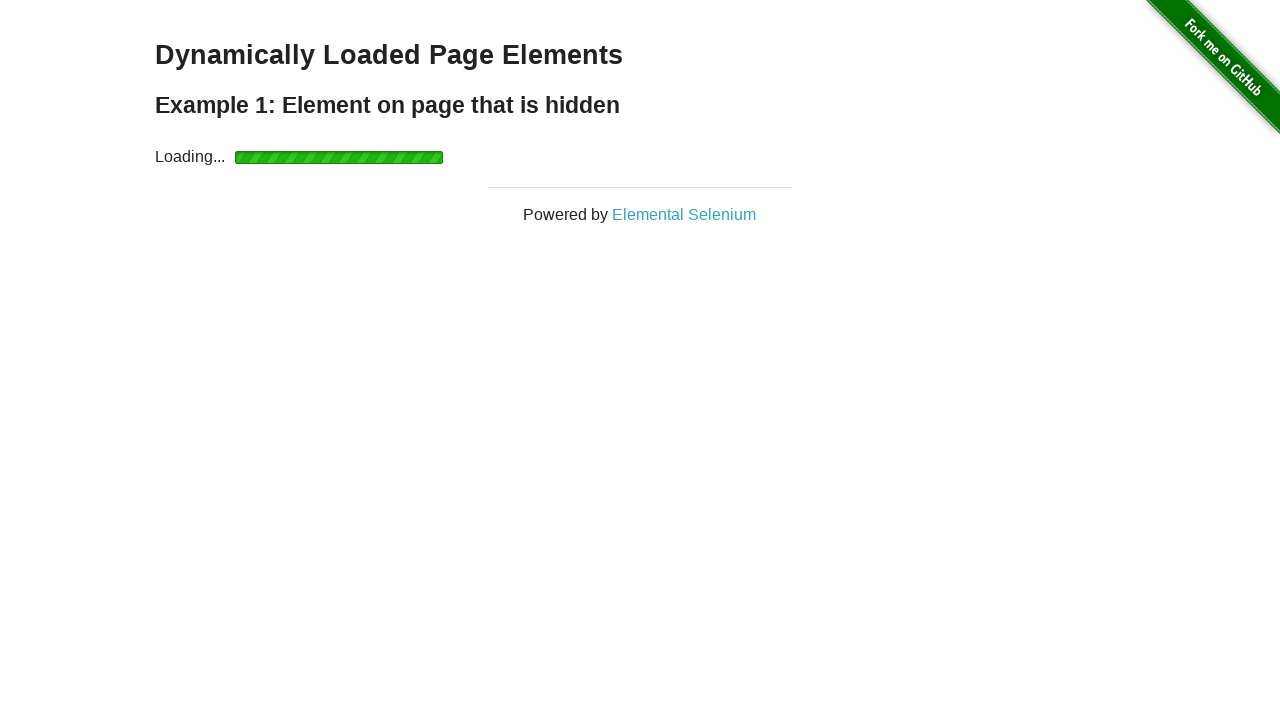

Located the finish element h4
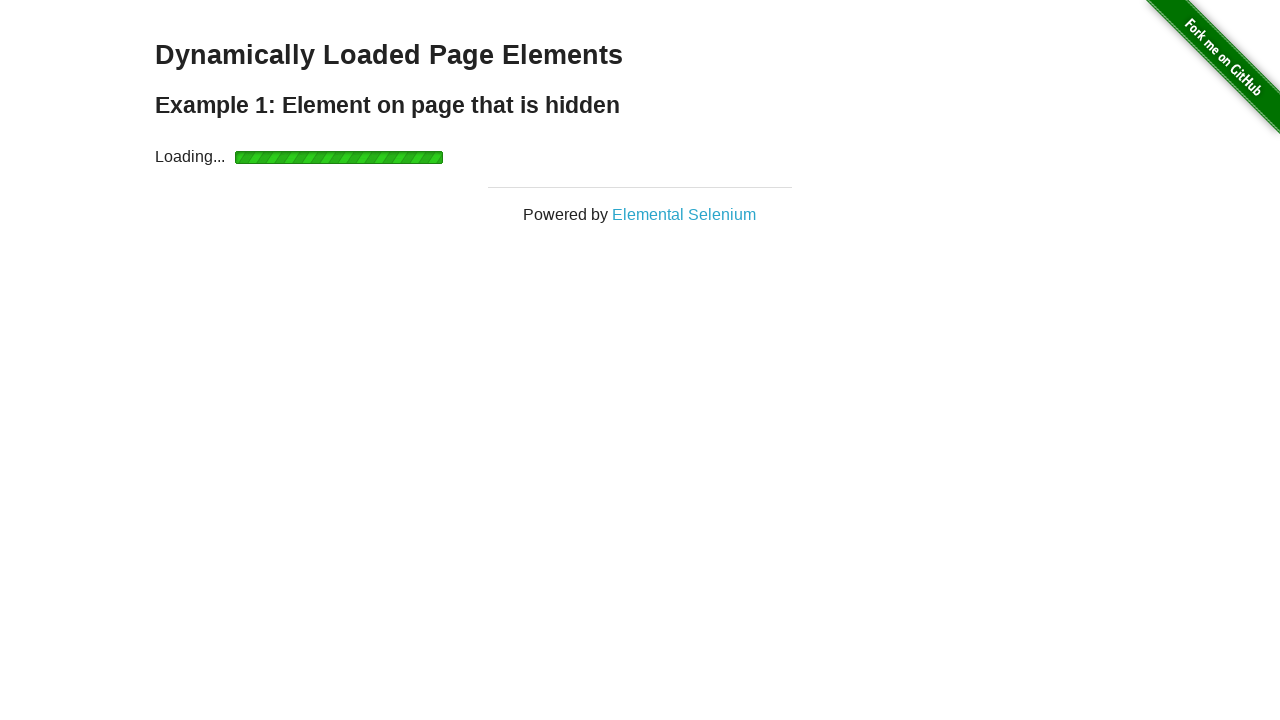

Waited for 'Hello World!' text to appear after loading completed
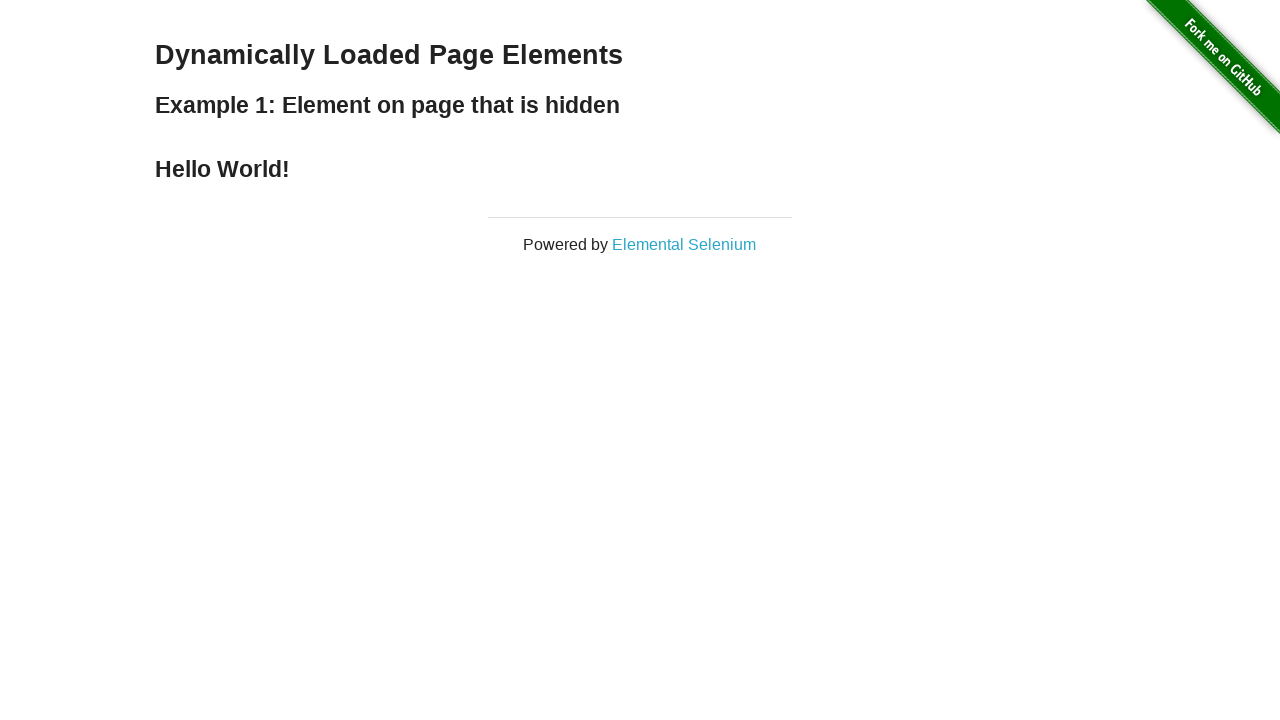

Verified that 'Hello World!' text is displayed
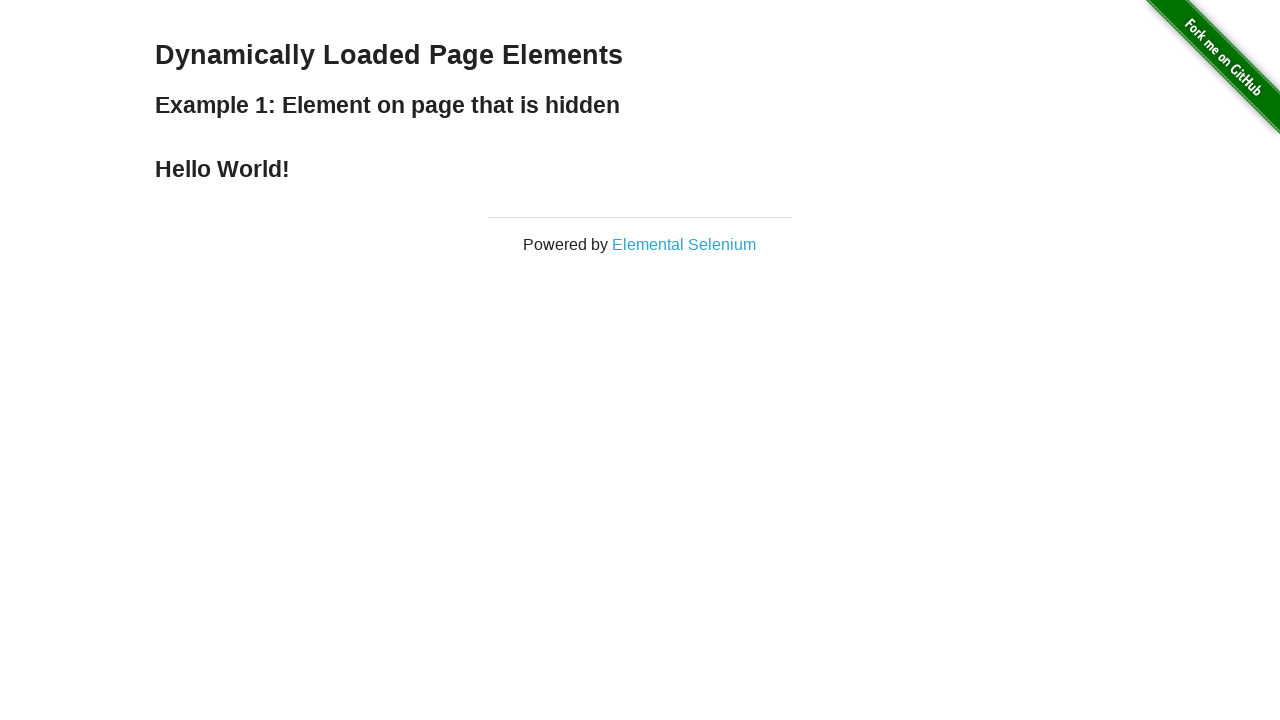

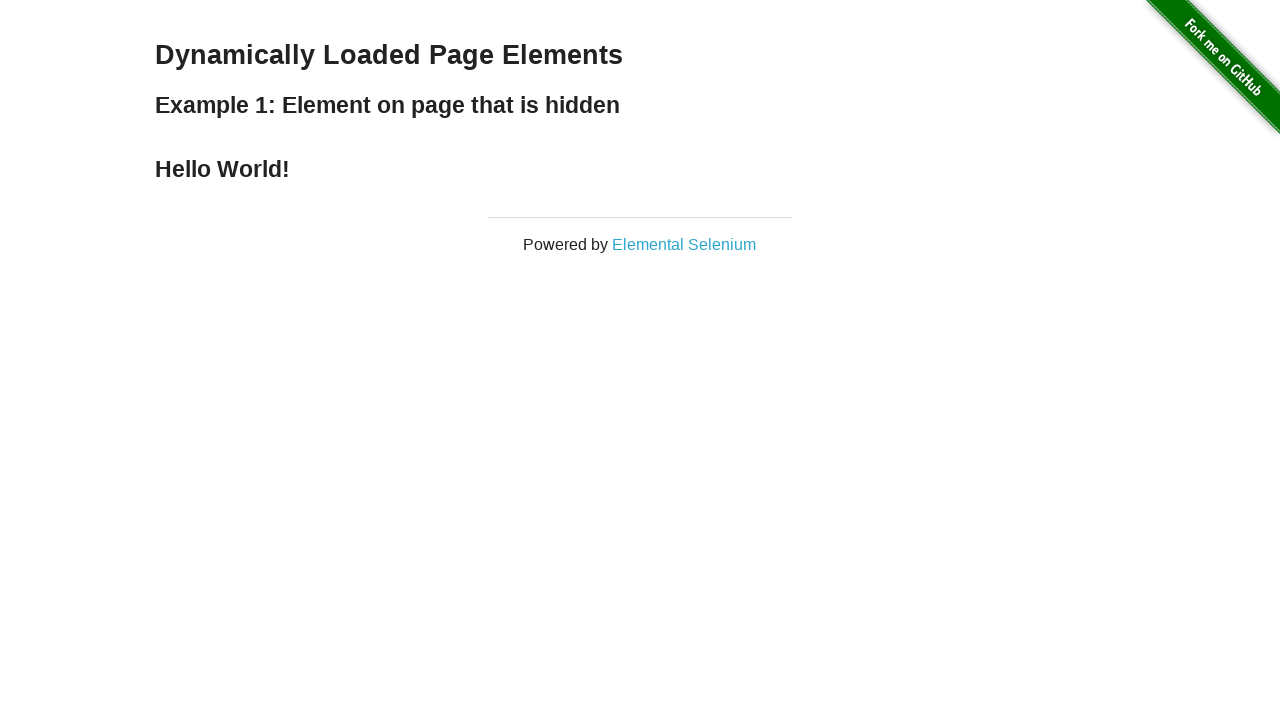